Tests opting out of A/B tests by forging an opt-out cookie on the target page, refreshing, and verifying the page shows "No A/B Test" heading

Starting URL: http://the-internet.herokuapp.com/abtest

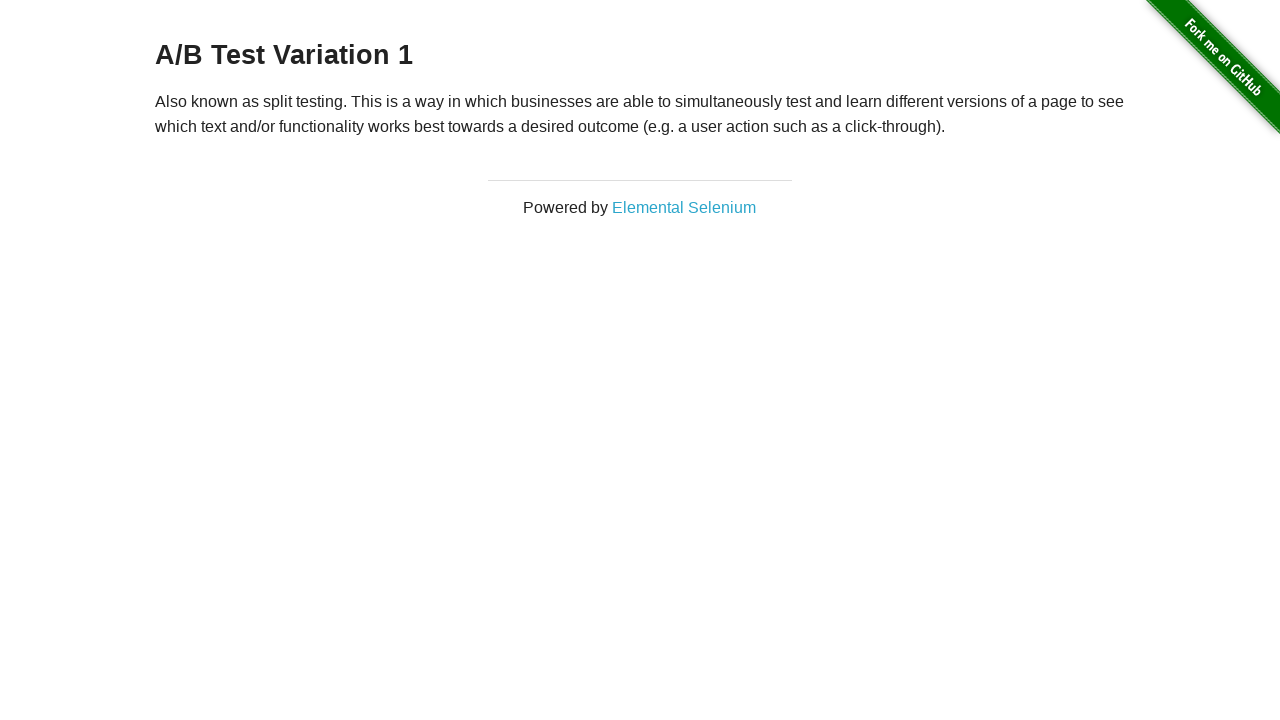

Located h3 heading element
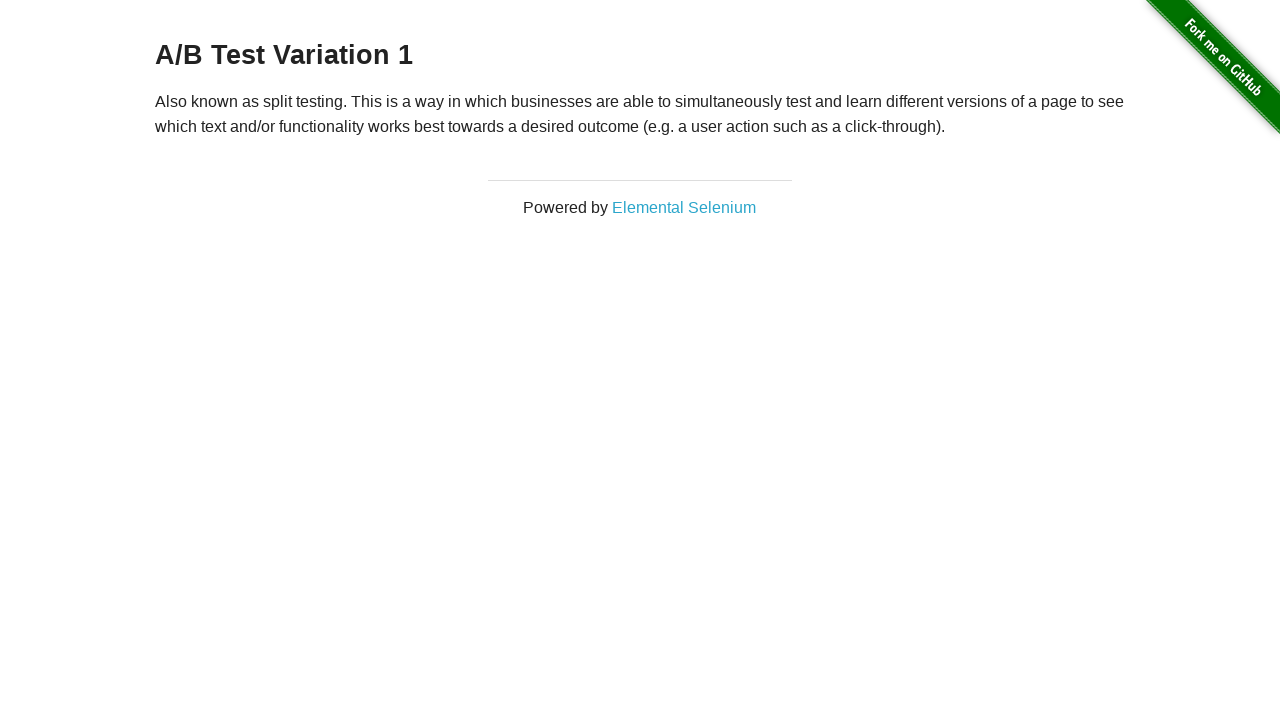

Retrieved heading text content
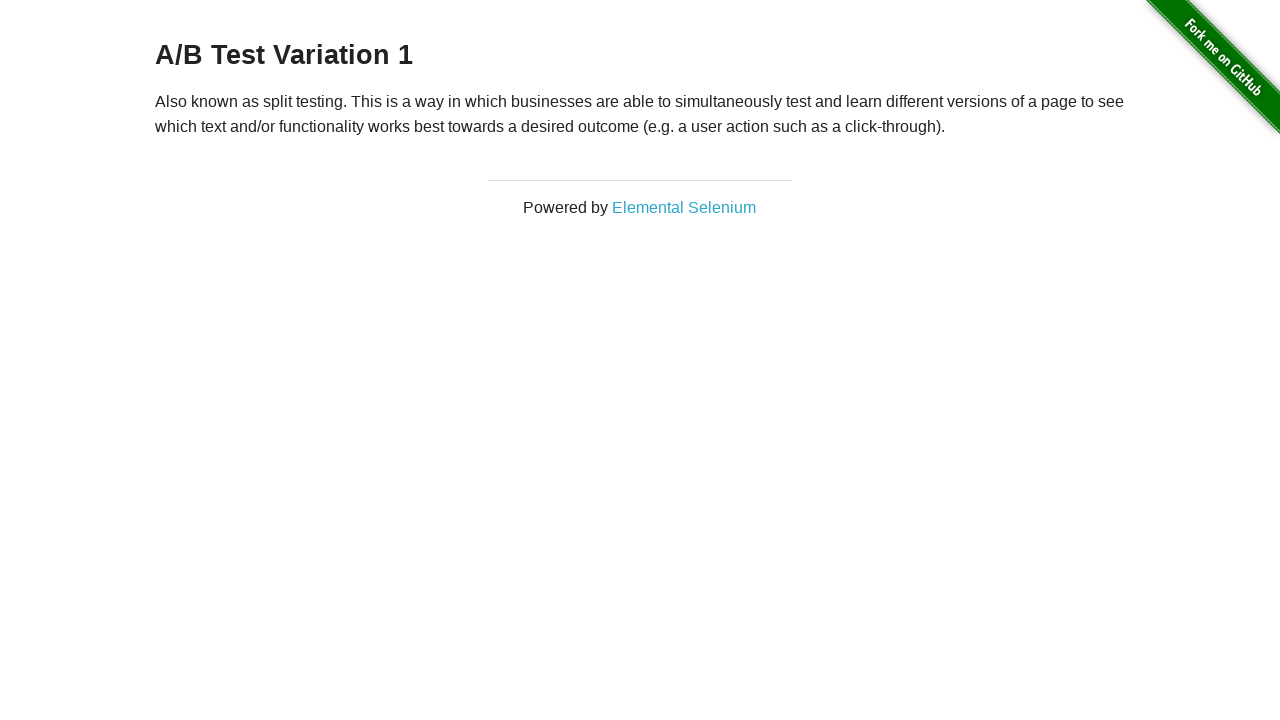

Verified initial heading is one of the A/B test variations: 'A/B Test Variation 1'
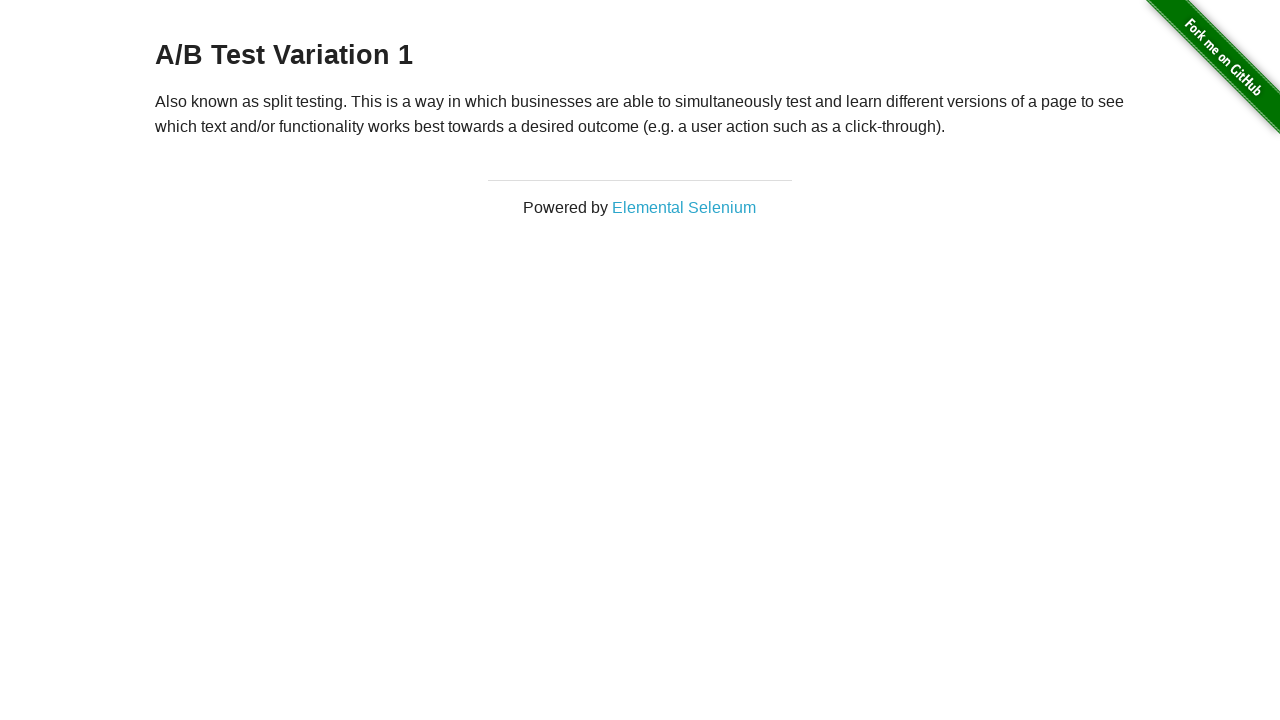

Added optimizelyOptOut cookie with value 'true'
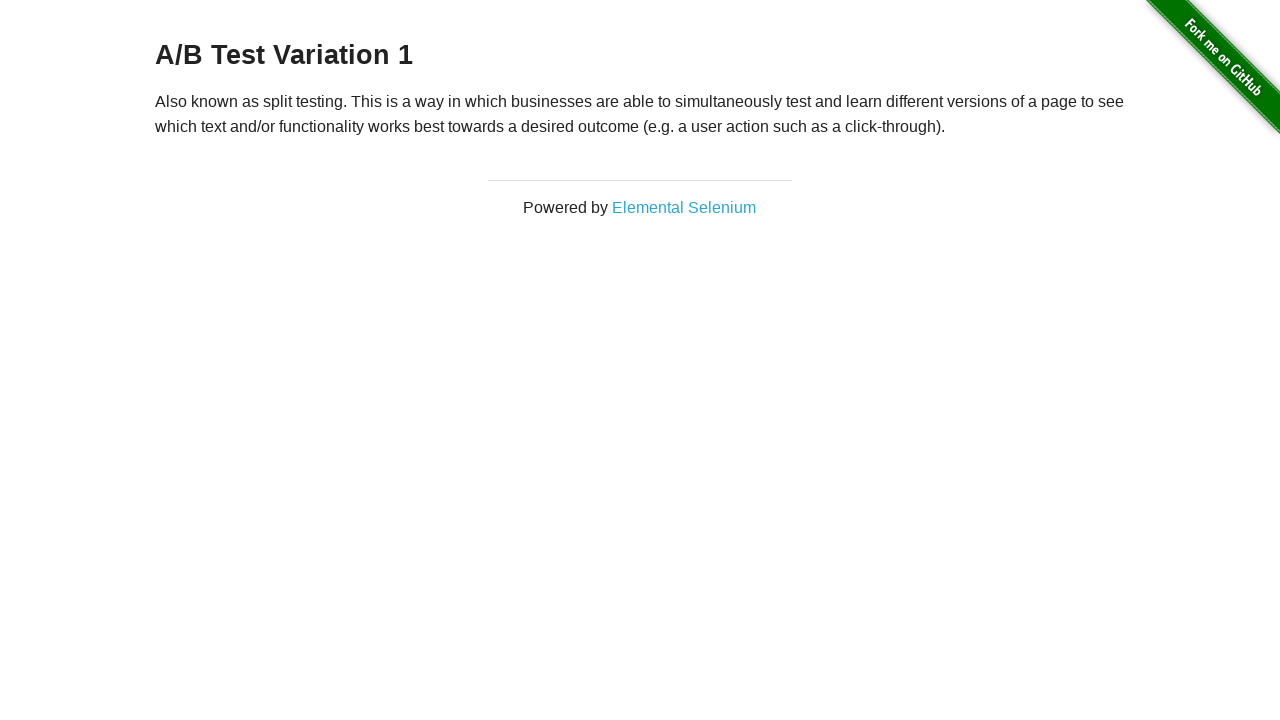

Reloaded page after adding opt-out cookie
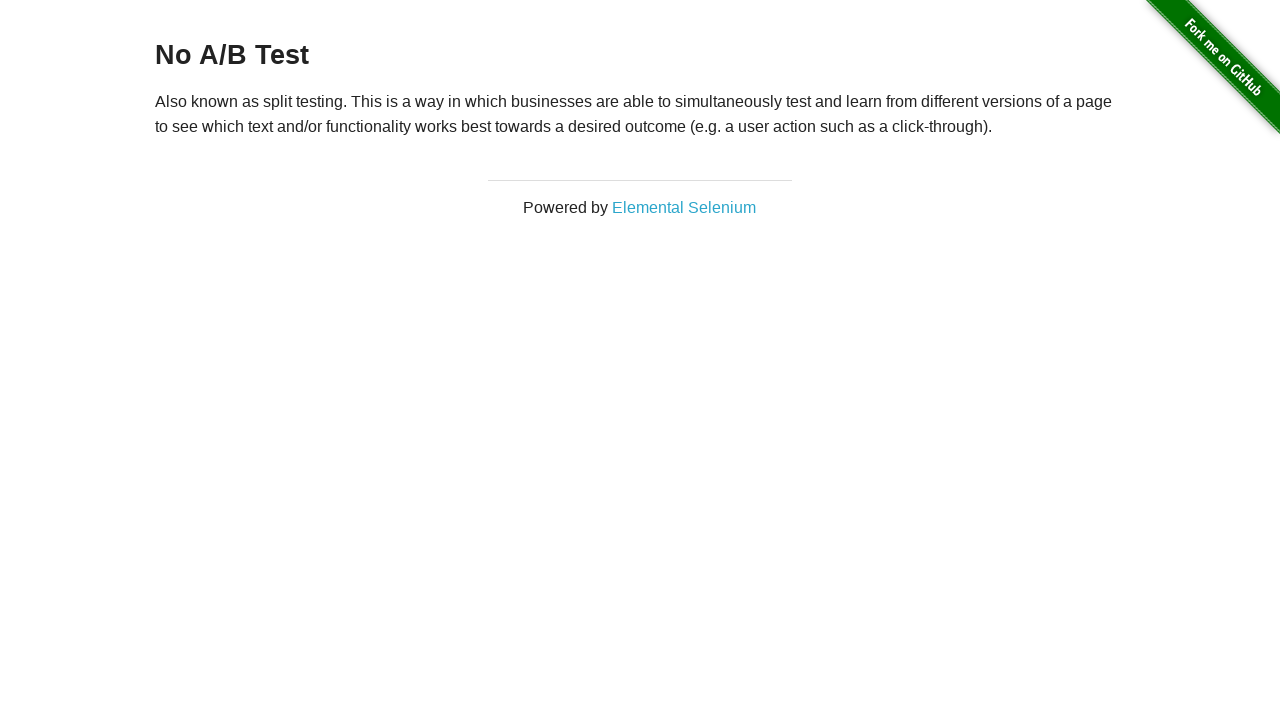

Retrieved heading text content after page refresh
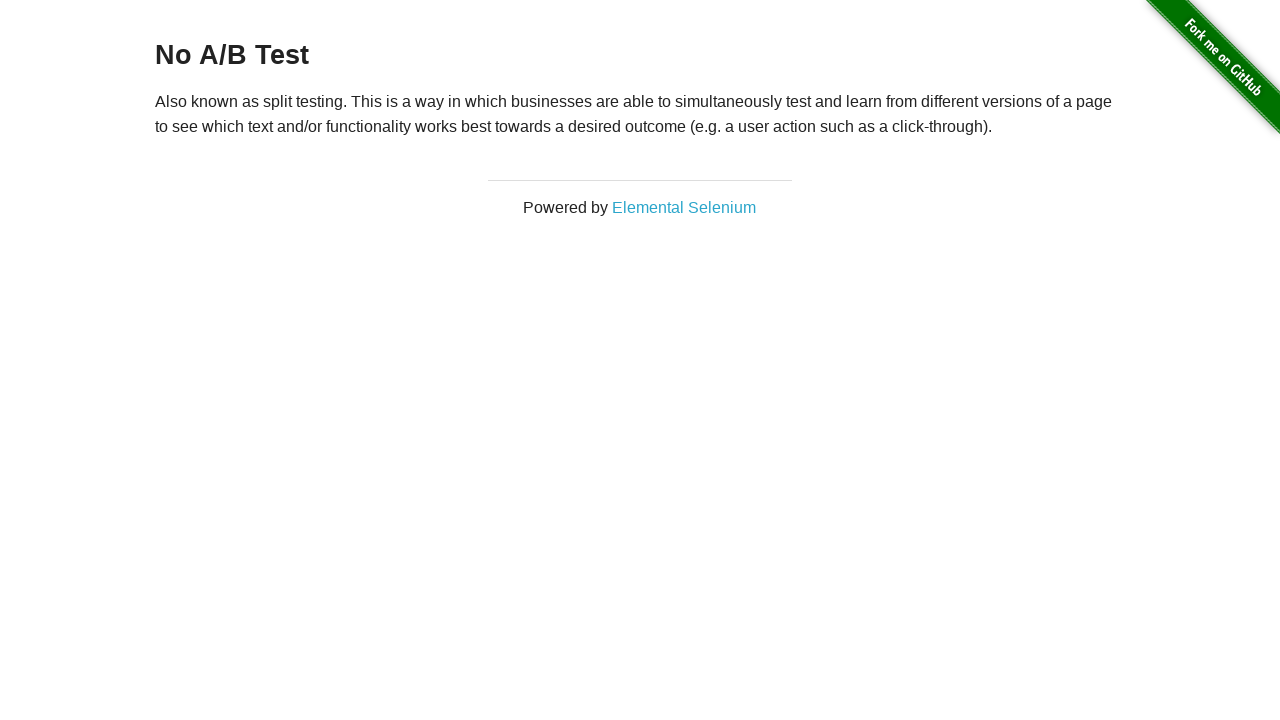

Verified heading displays 'No A/B Test' after opting out
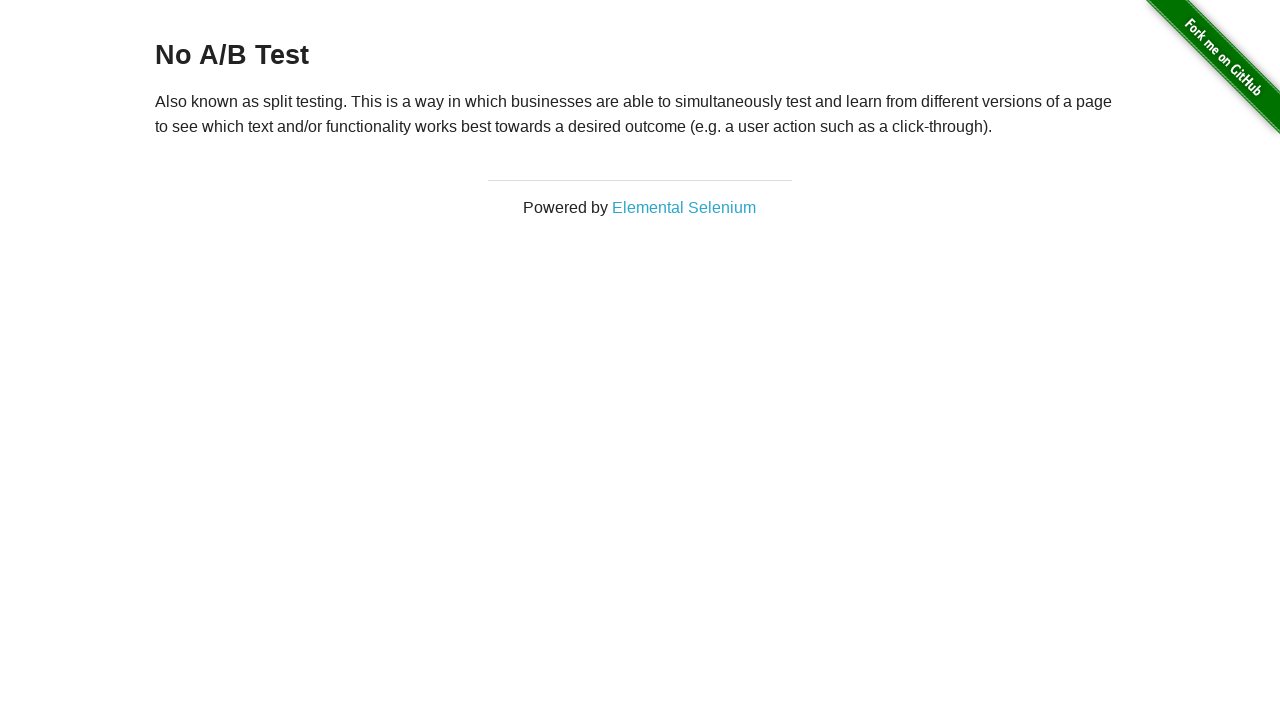

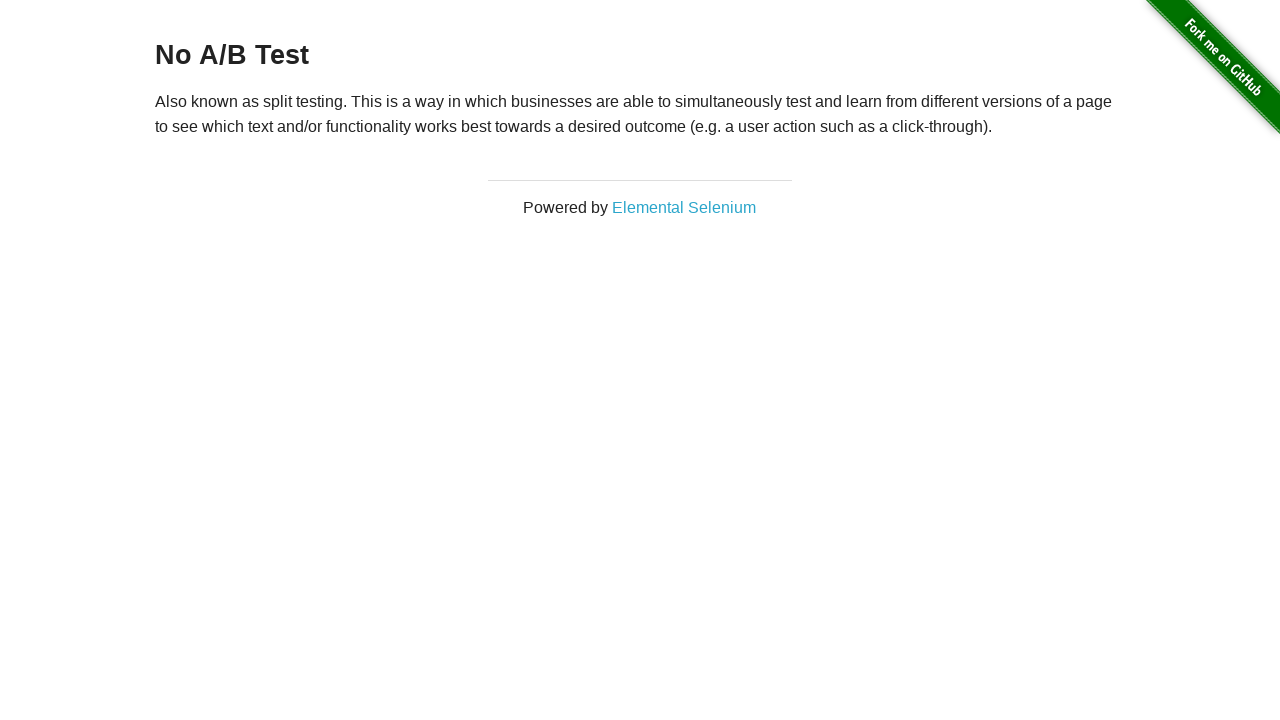